Tests drag and drop functionality within an iframe on the jQuery UI droppable demo page

Starting URL: https://jqueryui.com/droppable/

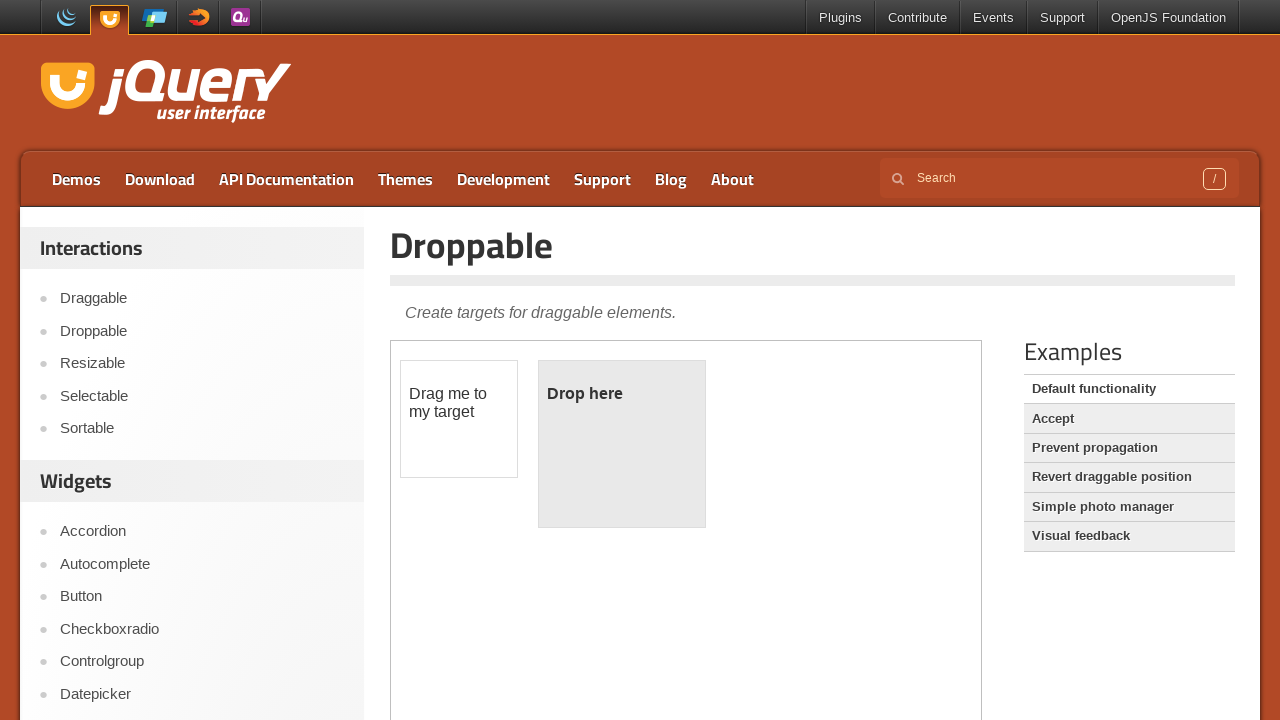

Waited for iframe with class 'demo-frame' to be present
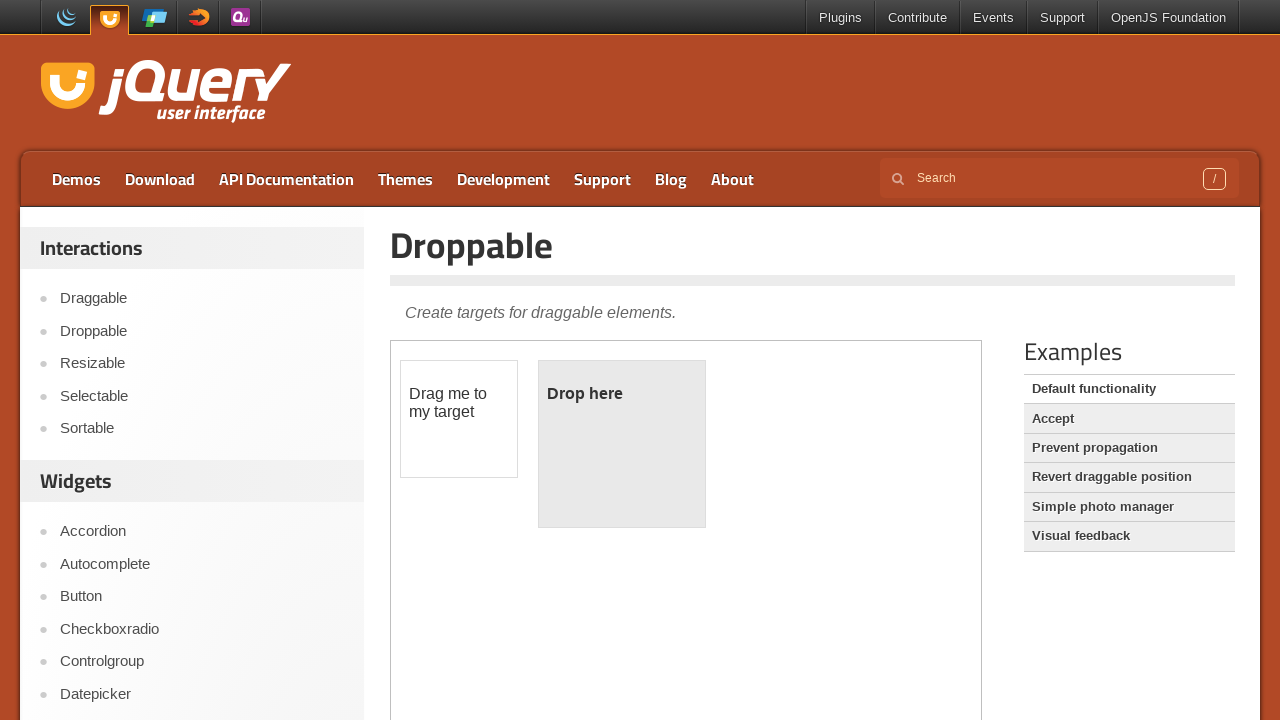

Located iframe context for jQuery UI droppable demo
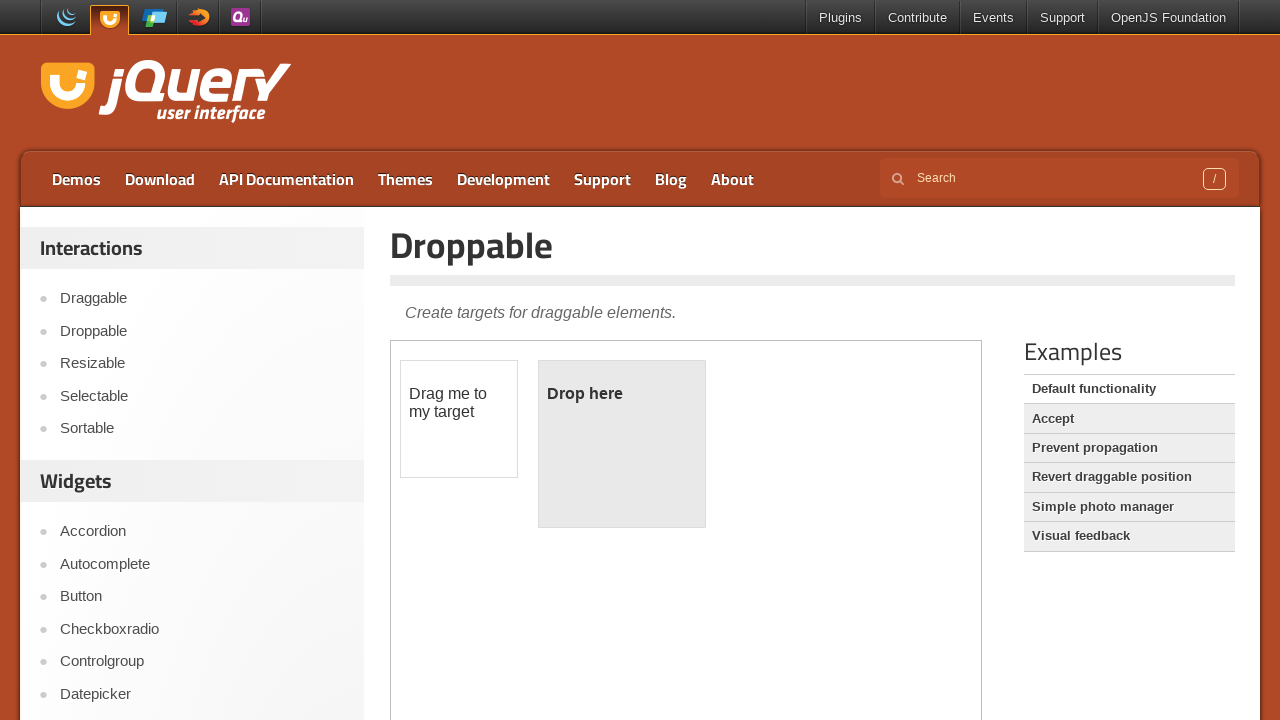

Located draggable element within iframe
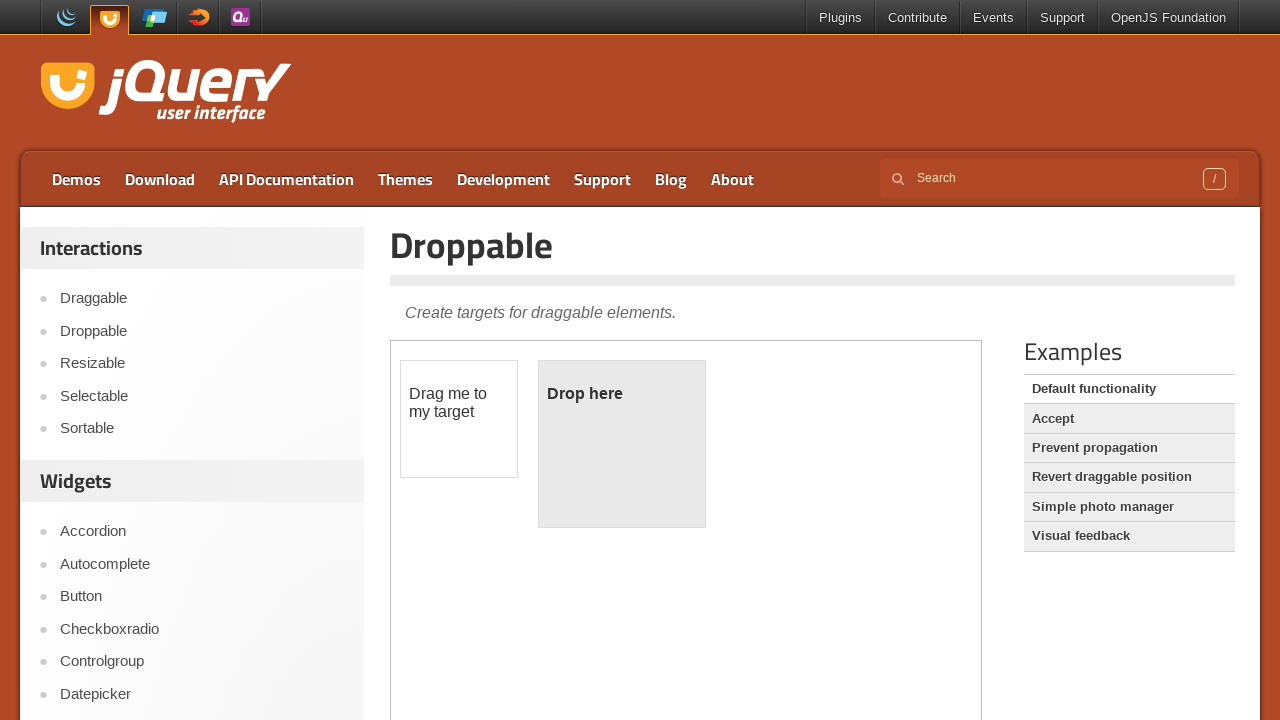

Located droppable element within iframe
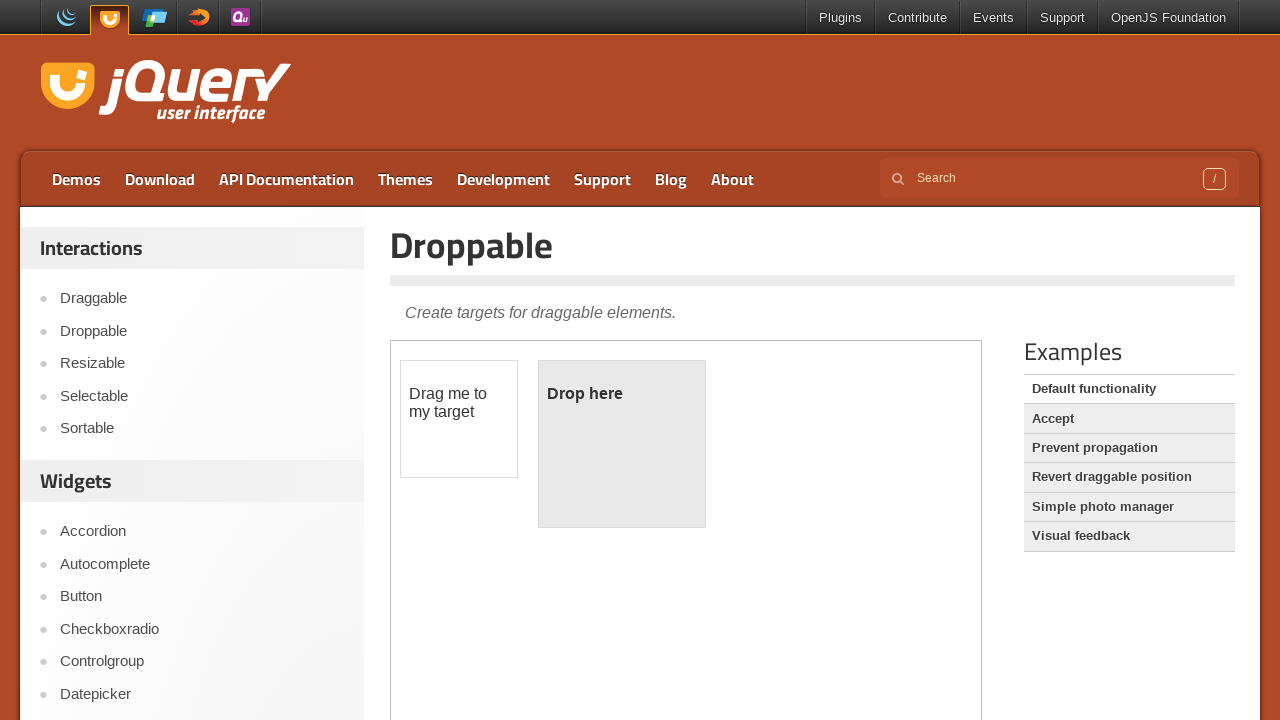

Performed drag and drop operation from draggable to droppable element at (622, 444)
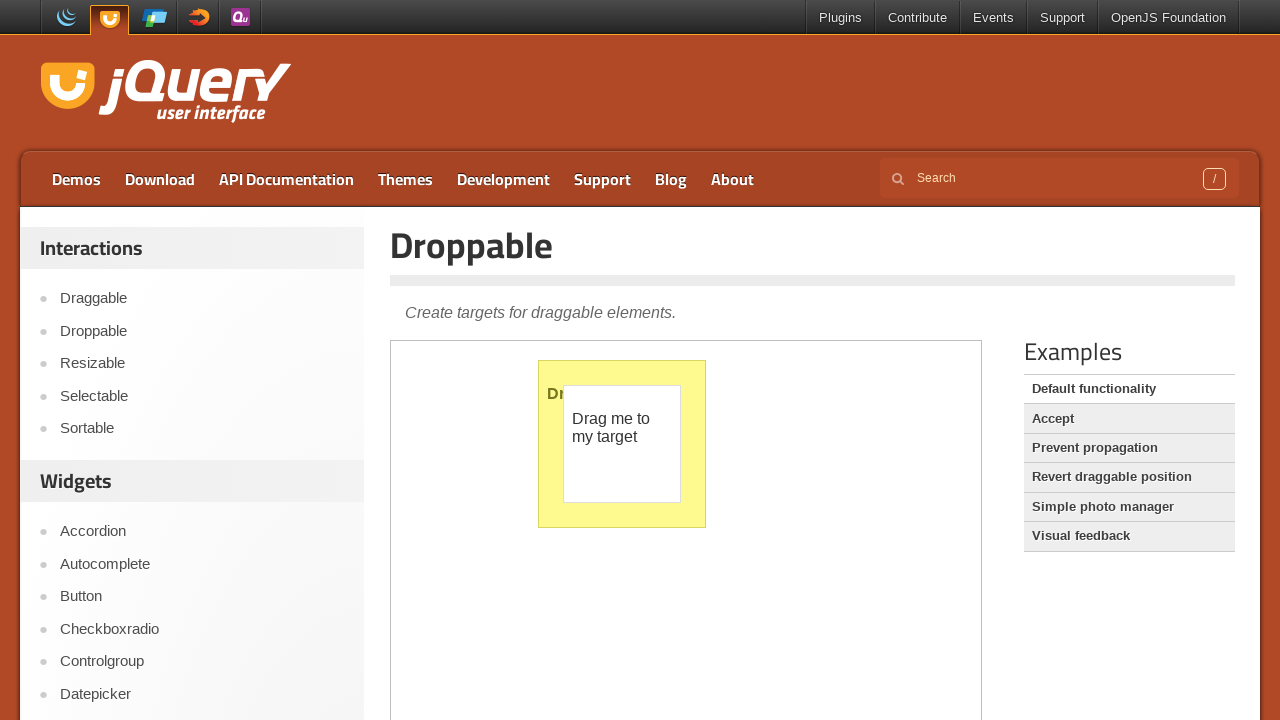

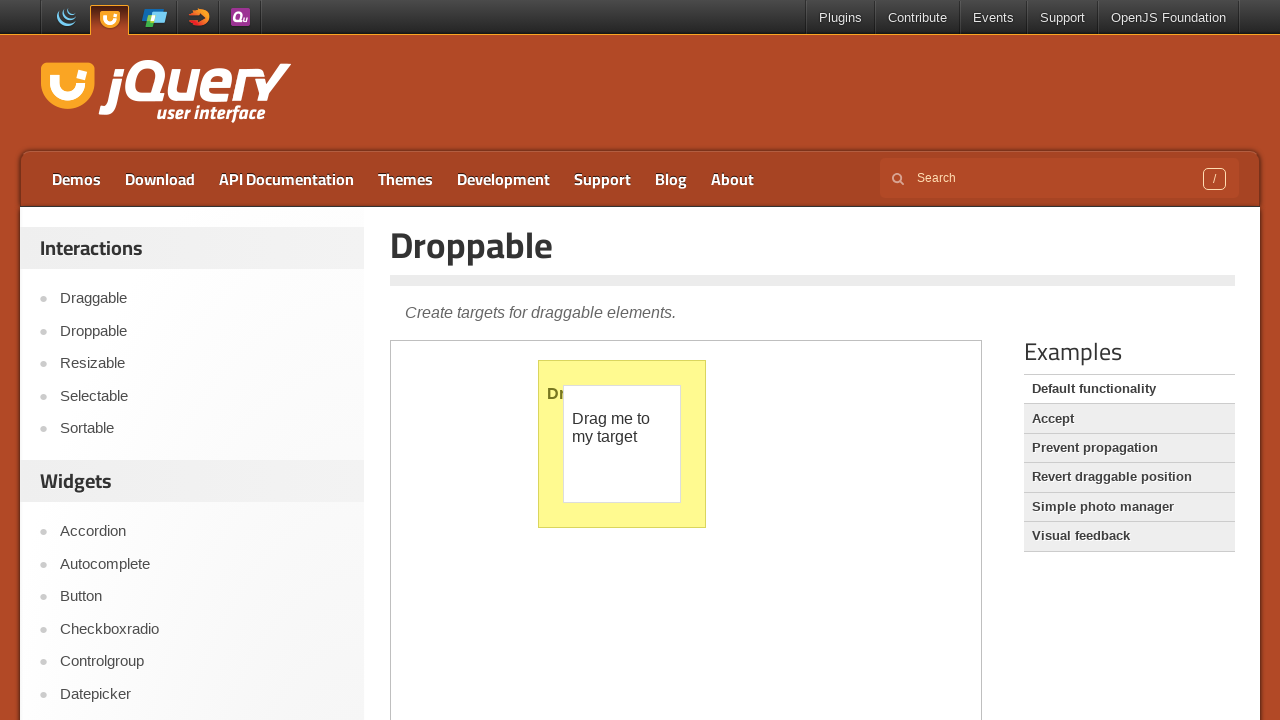